Tests dynamic dropdown functionality on a flight booking practice page by selecting origin station (Bangalore) and destination station (Chennai), then interacting with a date picker

Starting URL: https://rahulshettyacademy.com/dropdownsPractise/

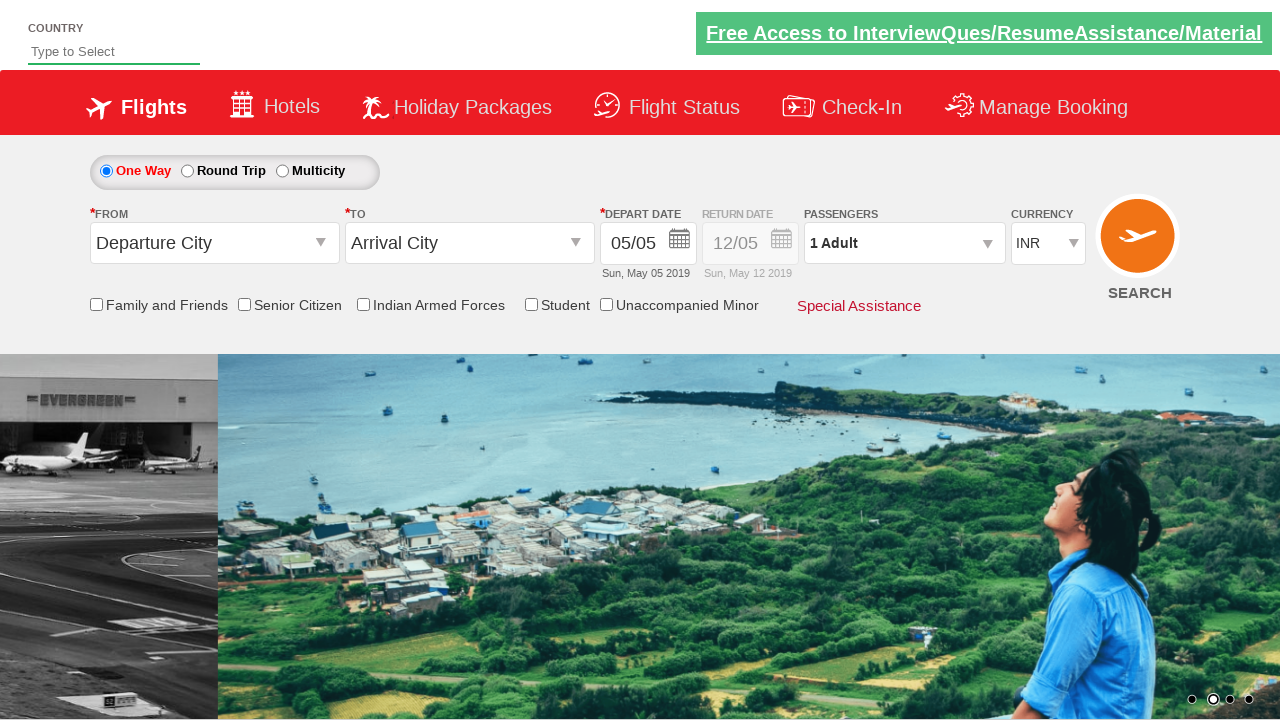

Clicked on origin station dropdown at (214, 243) on #ctl00_mainContent_ddl_originStation1_CTXT
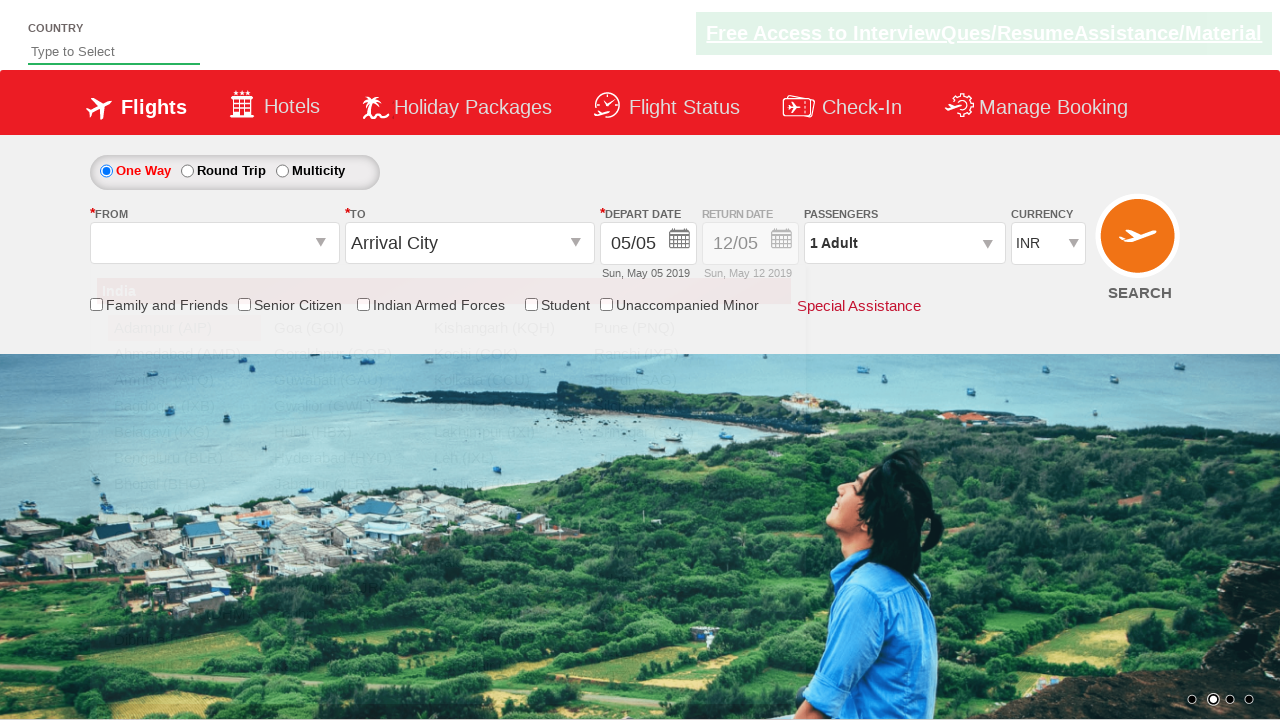

Selected Bangalore (BLR) as origin station at (184, 458) on xpath=//a[@value='BLR']
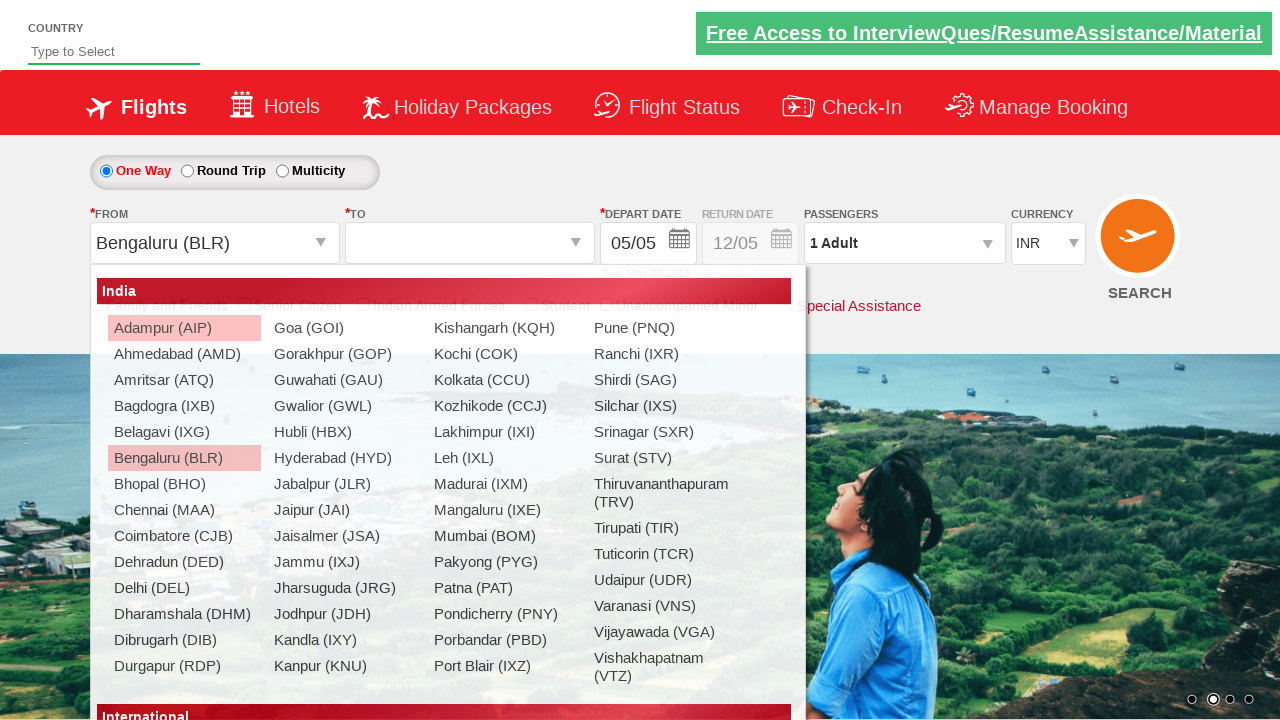

Waited 2 seconds for destination dropdown to be ready
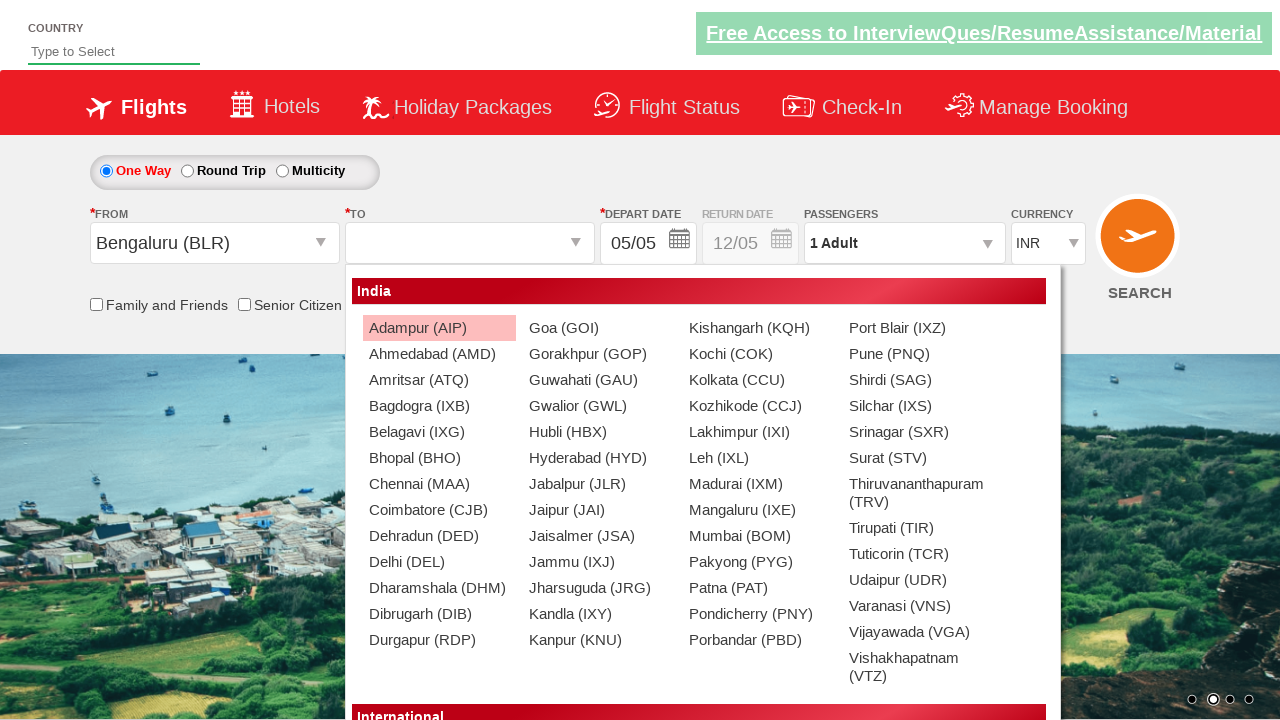

Selected Chennai (MAA) as destination station at (439, 484) on xpath=//div[@id='ctl00_mainContent_ddl_destinationStation1_CTNR']//a[@value='MAA
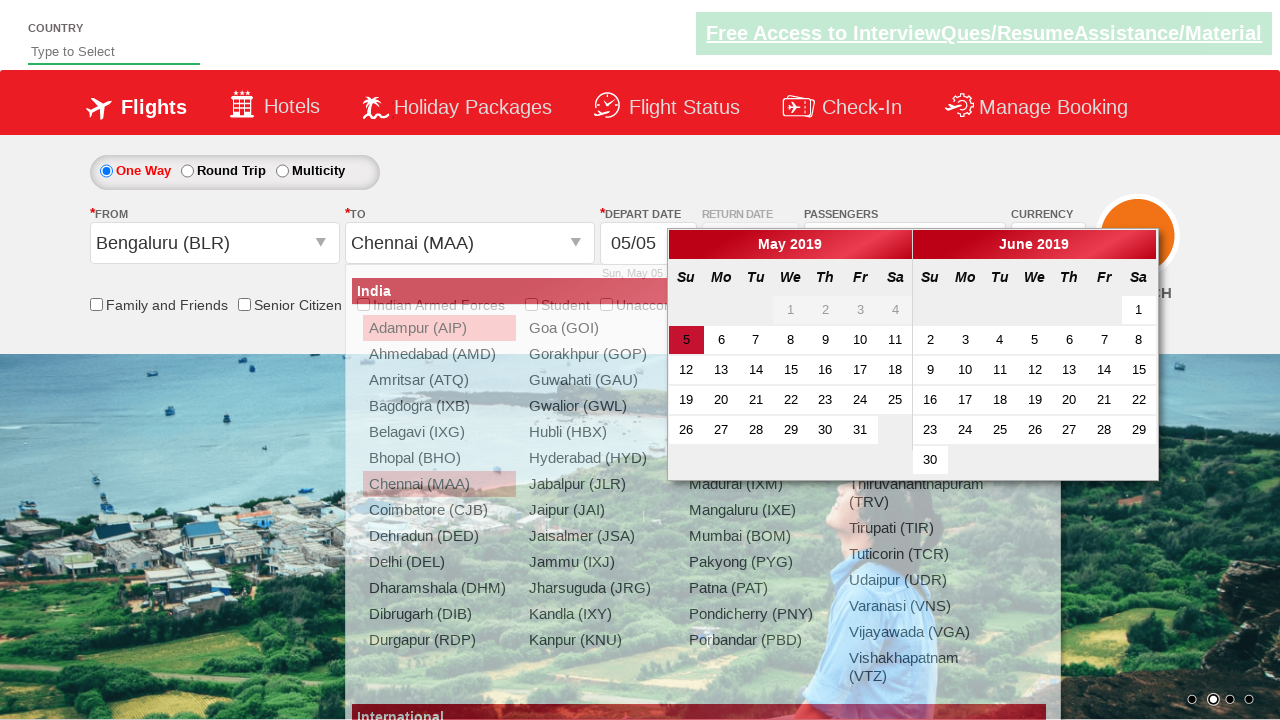

Clicked on active date in date picker at (686, 340) on a[class*='ui-state-active']
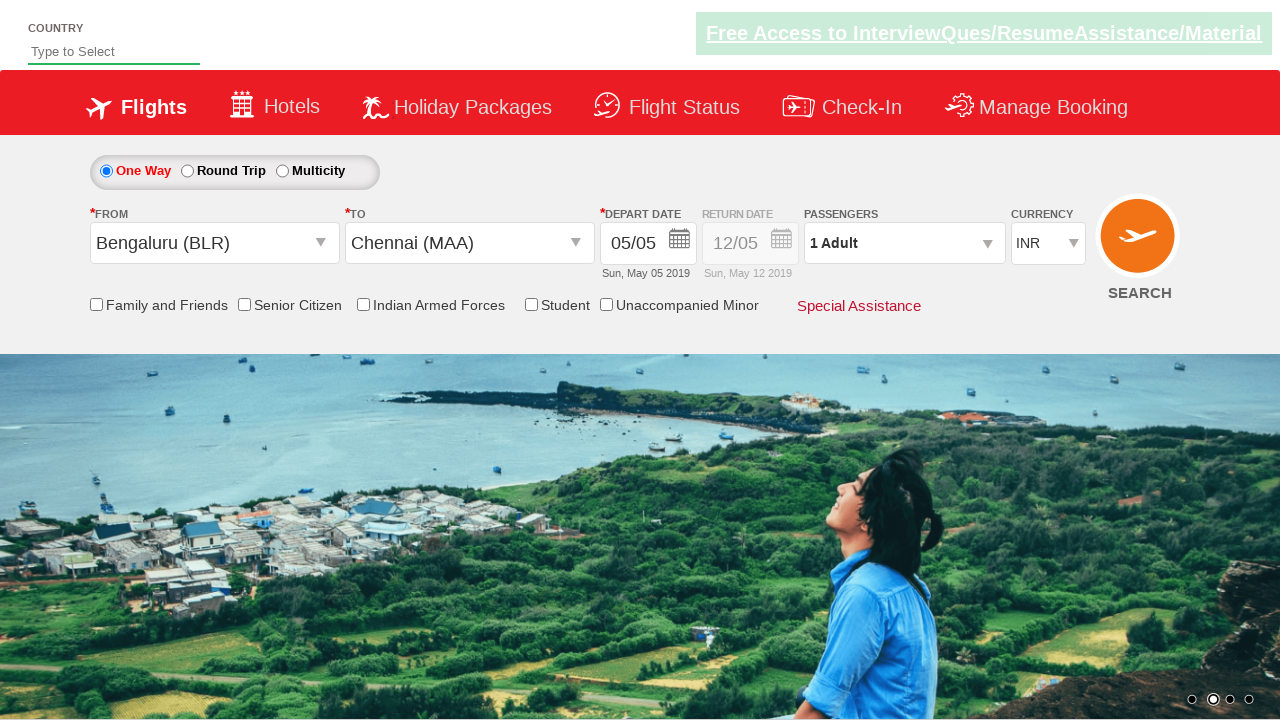

Waited 2 seconds for date selection to complete
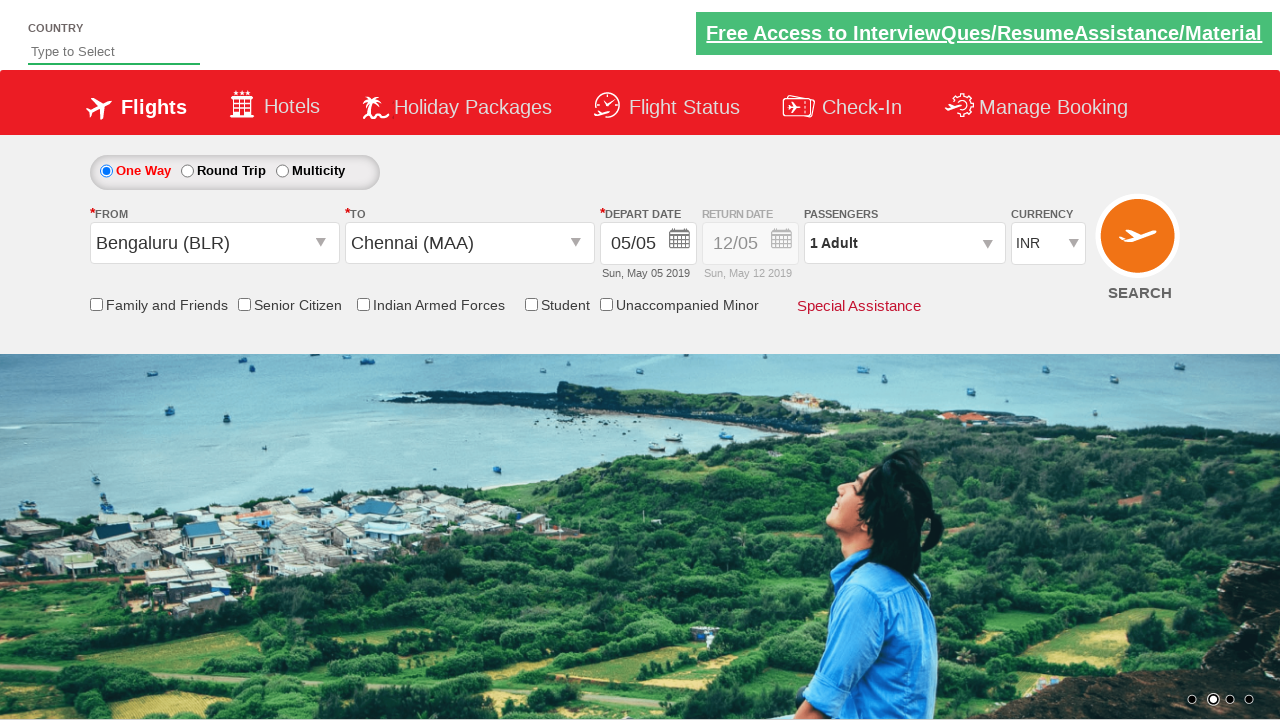

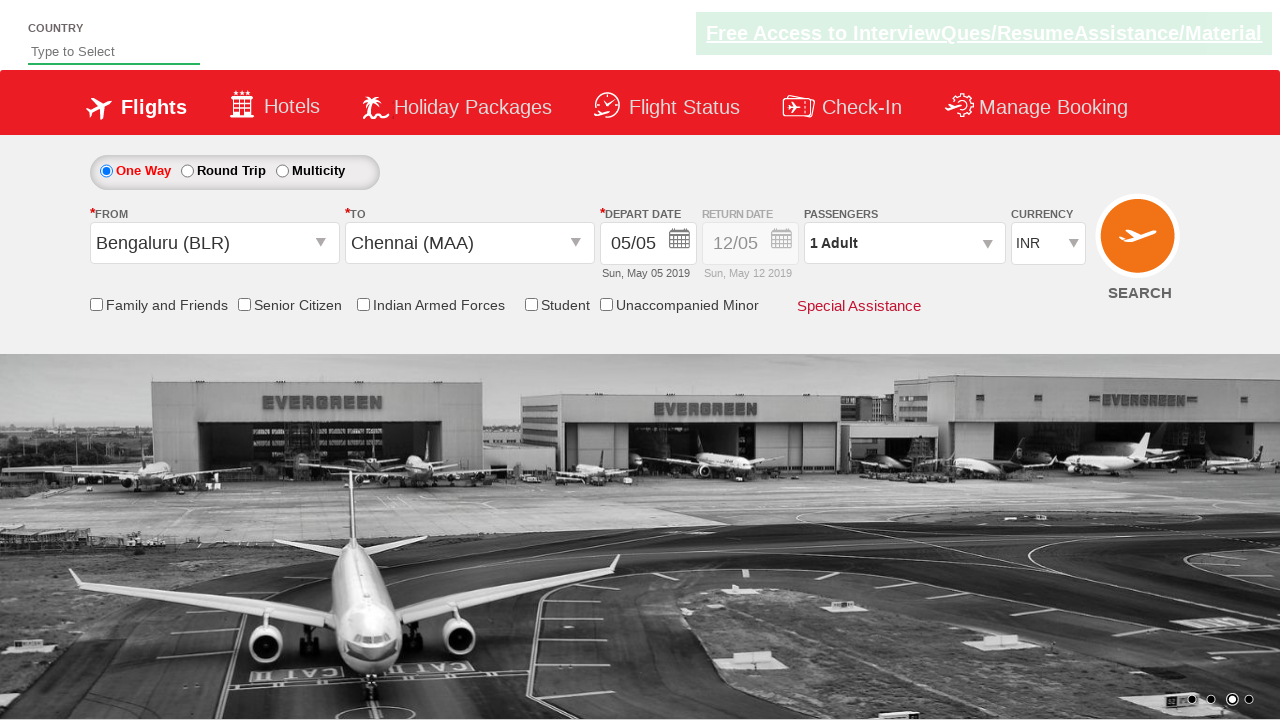